Tests a slow calculator web application by setting a delay, performing a math operation (7 + 8), and verifying the result displays 15

Starting URL: https://bonigarcia.dev/selenium-webdriver-java/slow-calculator.html

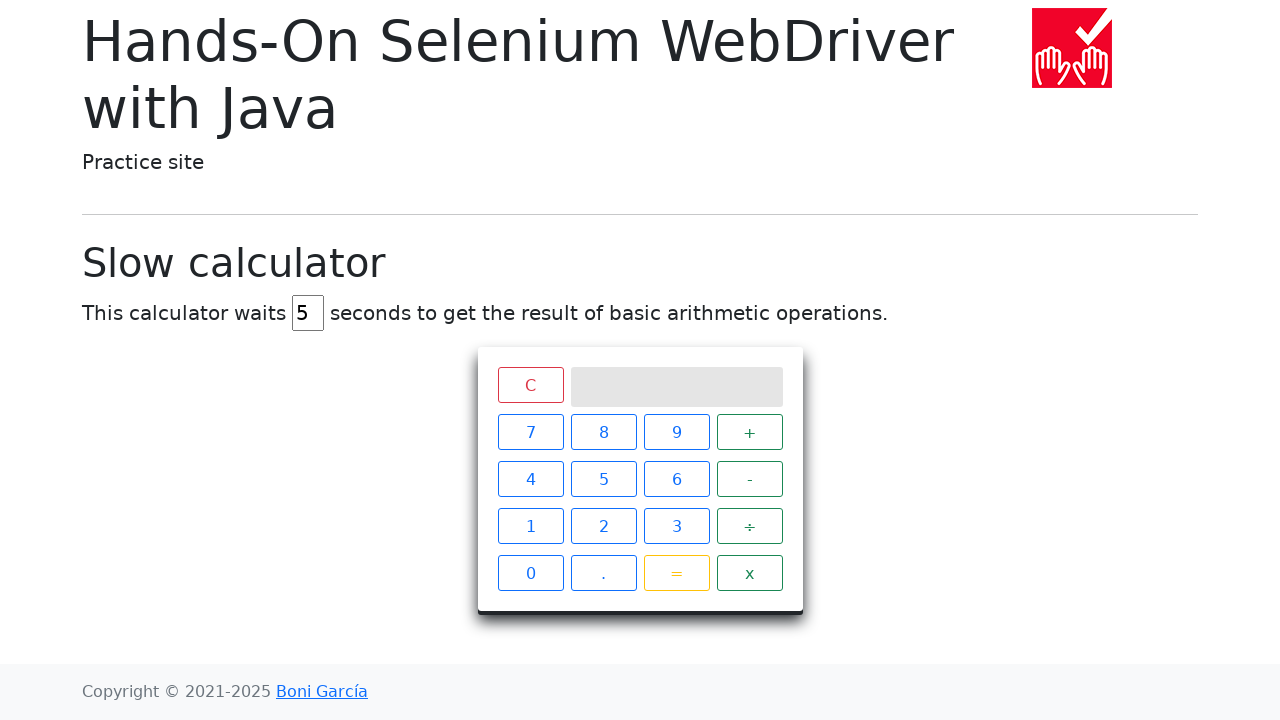

Cleared the delay input field on input#delay
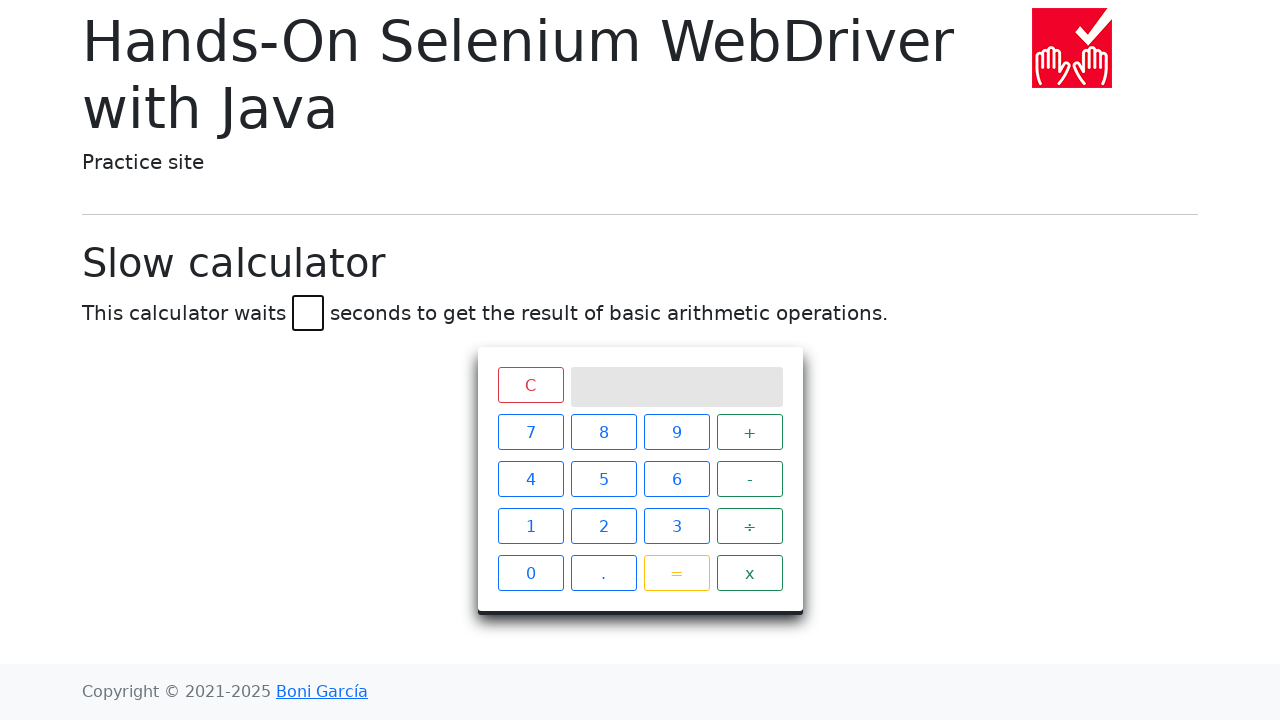

Set delay value to 3 seconds on input#delay
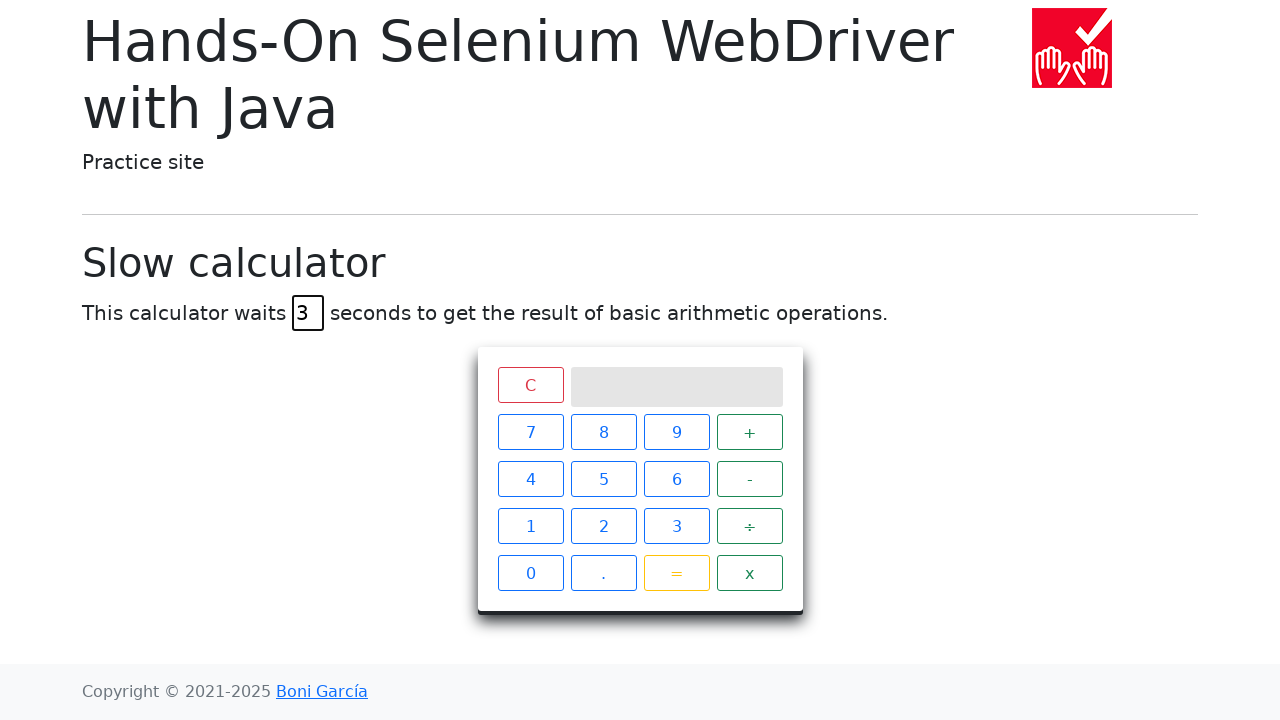

Clicked number 7 on calculator at (530, 432) on xpath=//span[text()='7']
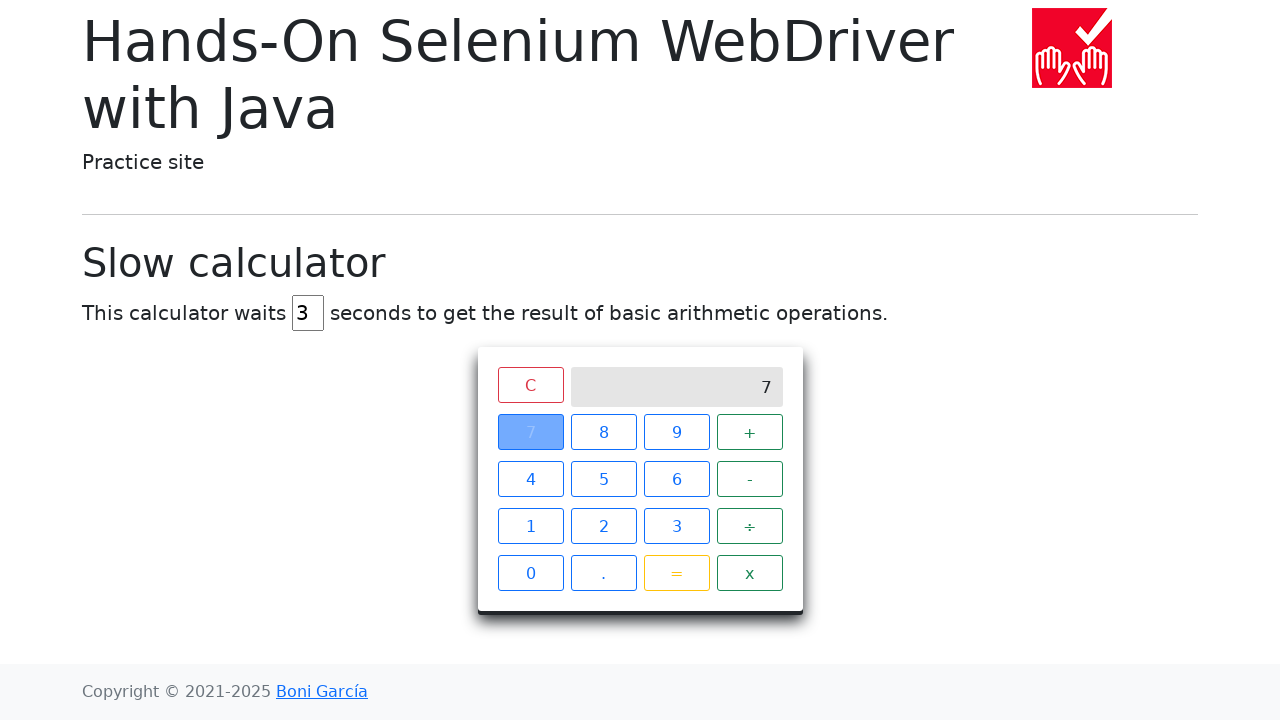

Clicked plus operator on calculator at (750, 432) on xpath=//span[text()='+']
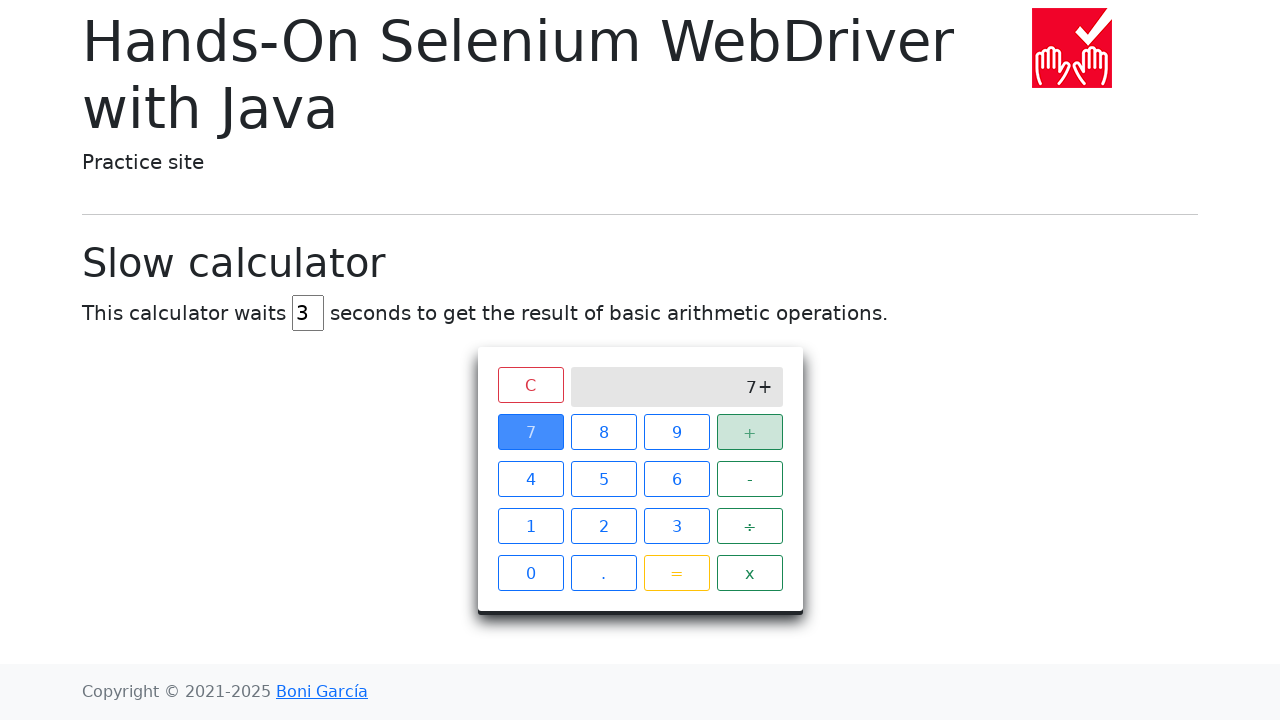

Clicked number 8 on calculator at (604, 432) on xpath=//span[text()='8']
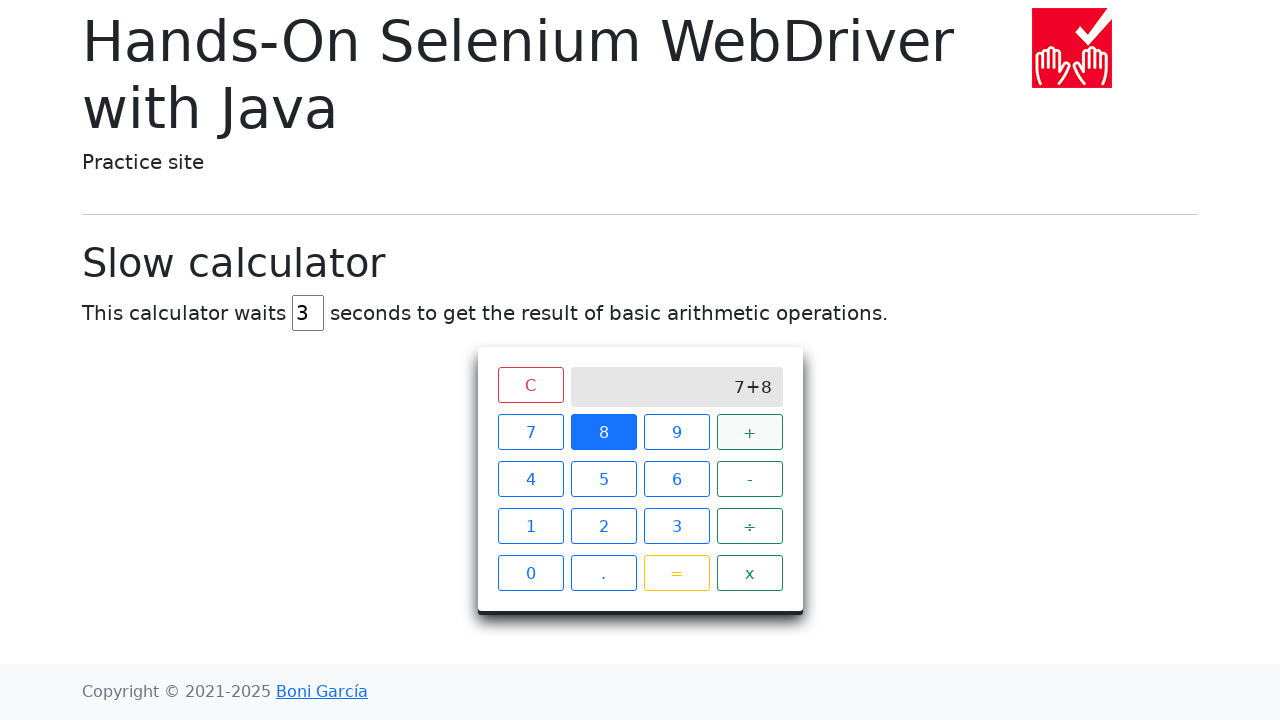

Clicked equals button to perform calculation at (676, 573) on xpath=//span[text()='=']
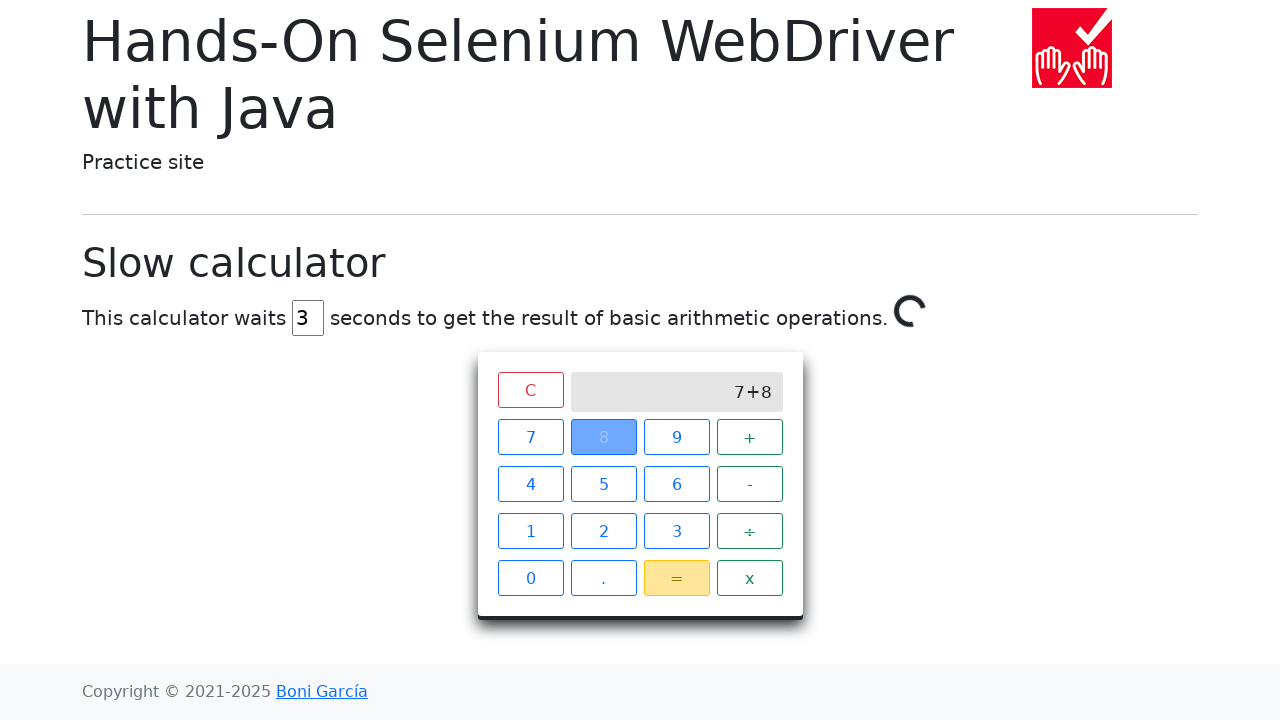

Verified result displays 15 after calculation delay
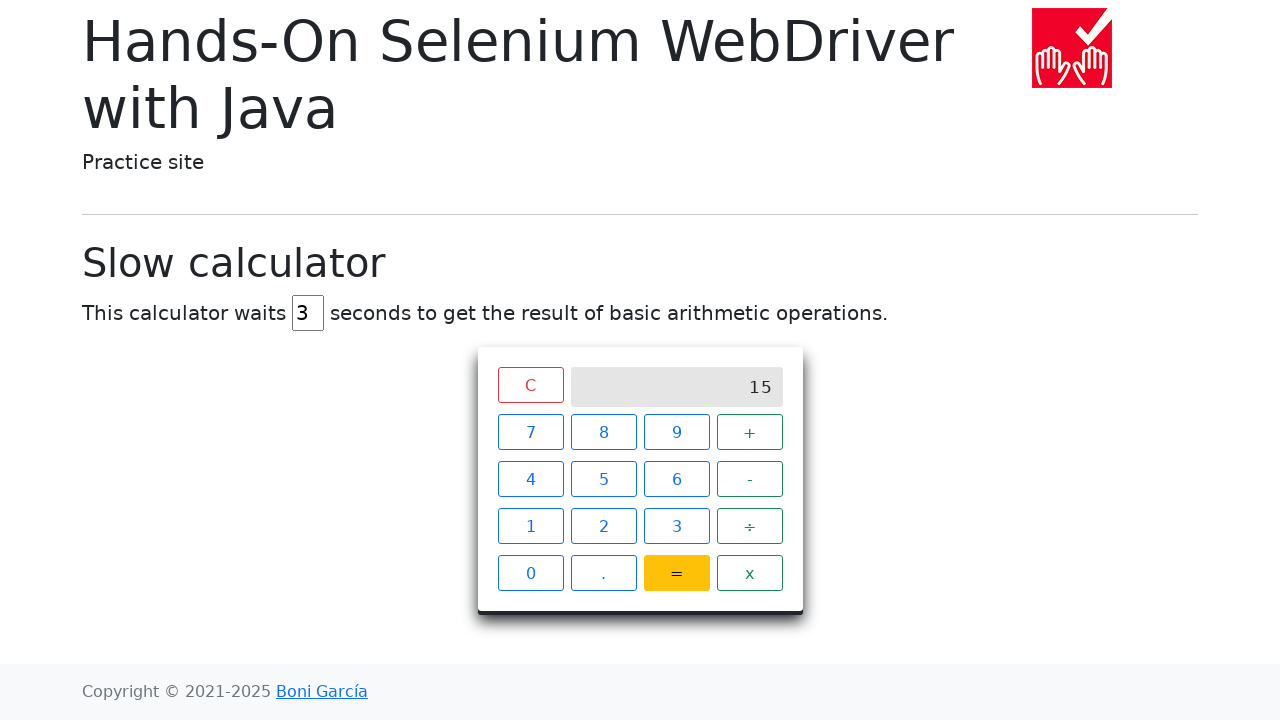

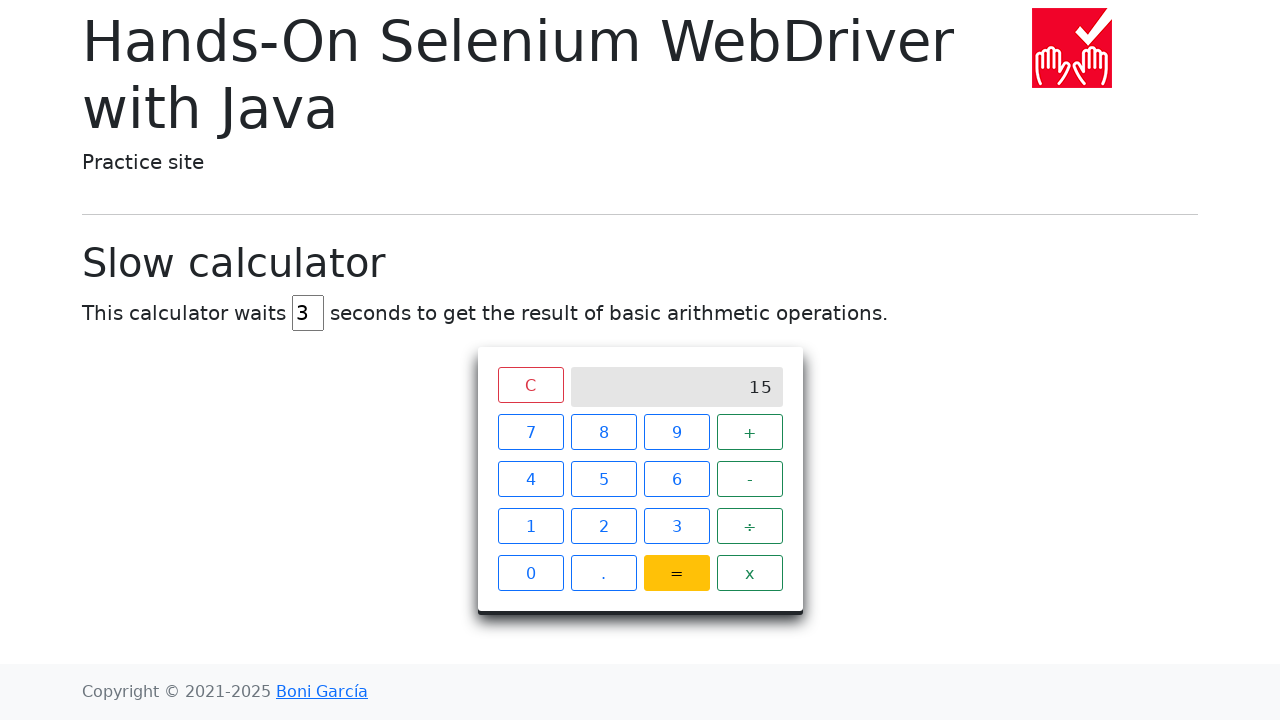